Navigates to Trendyol website and verifies that the current URL is not empty

Starting URL: https://www.trendyol.com

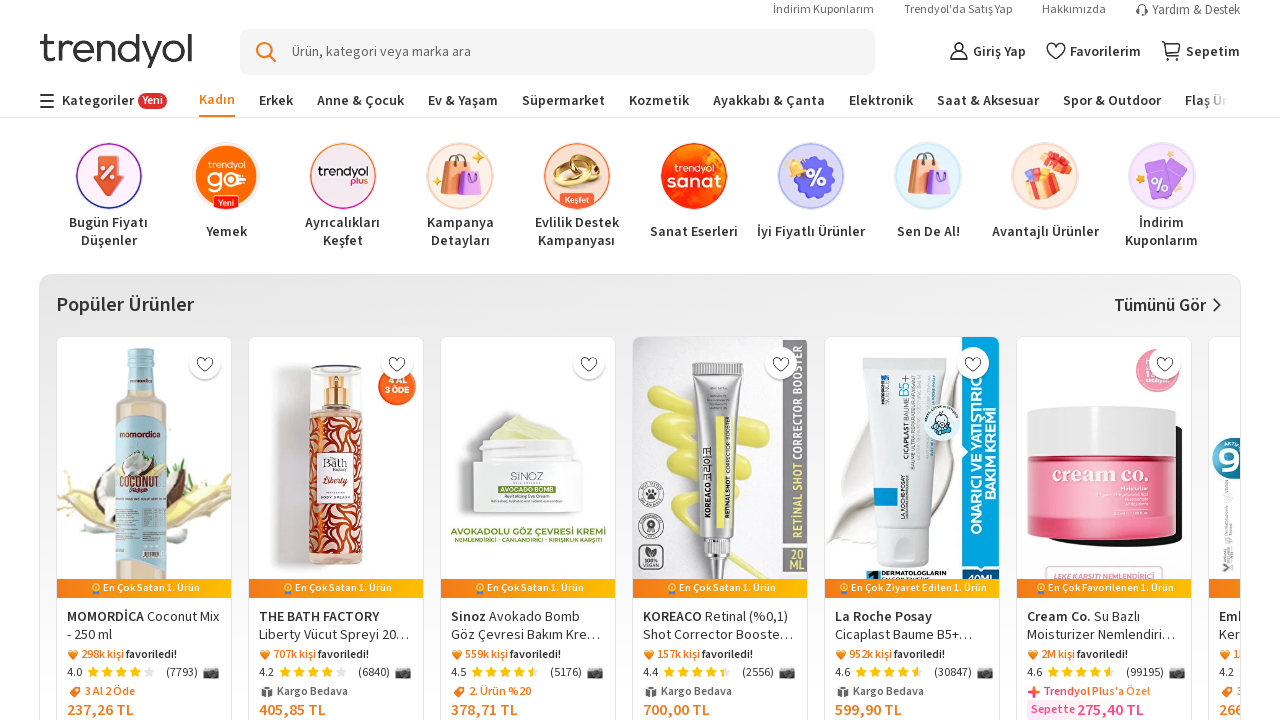

Navigated to Trendyol website
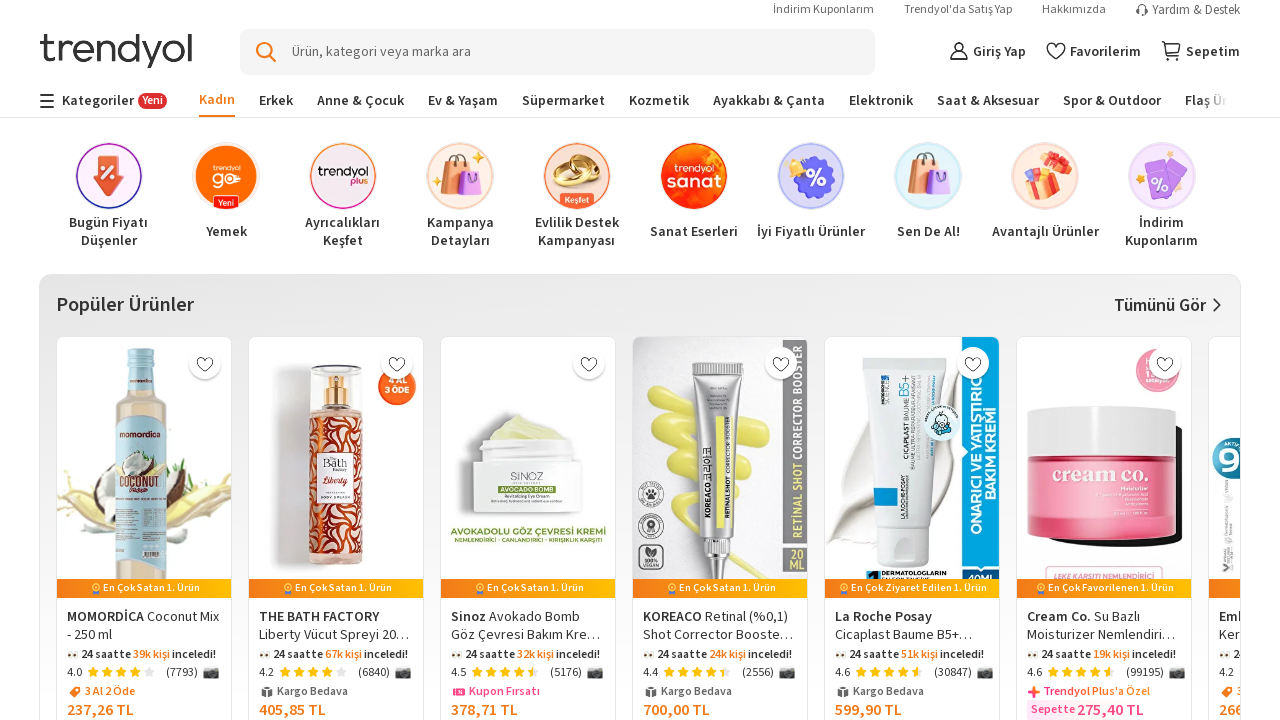

Retrieved current URL from page
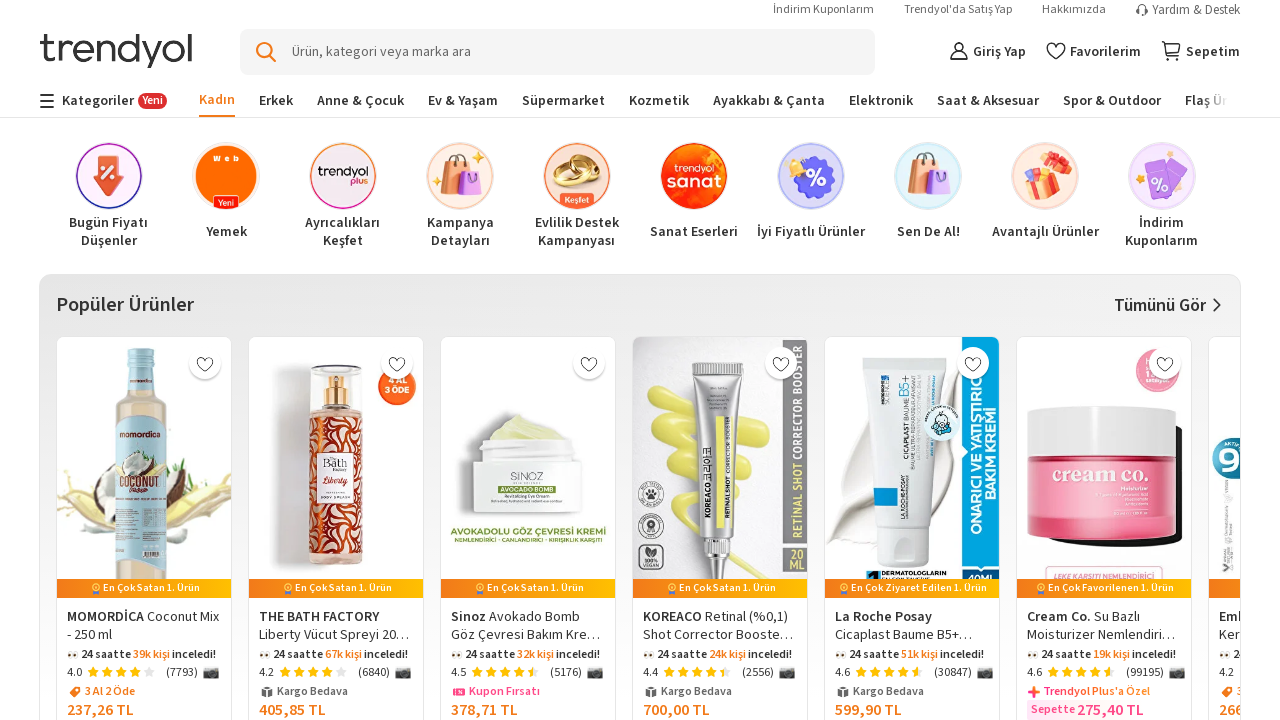

Verified that current URL is not empty
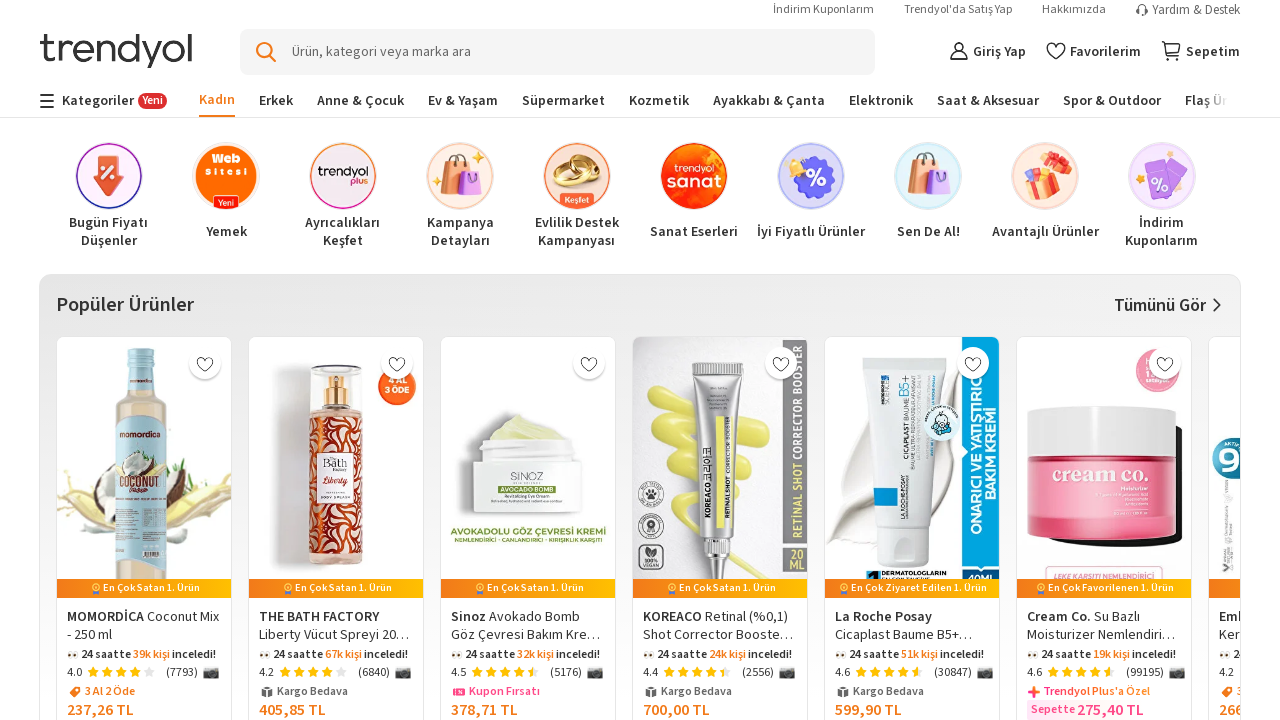

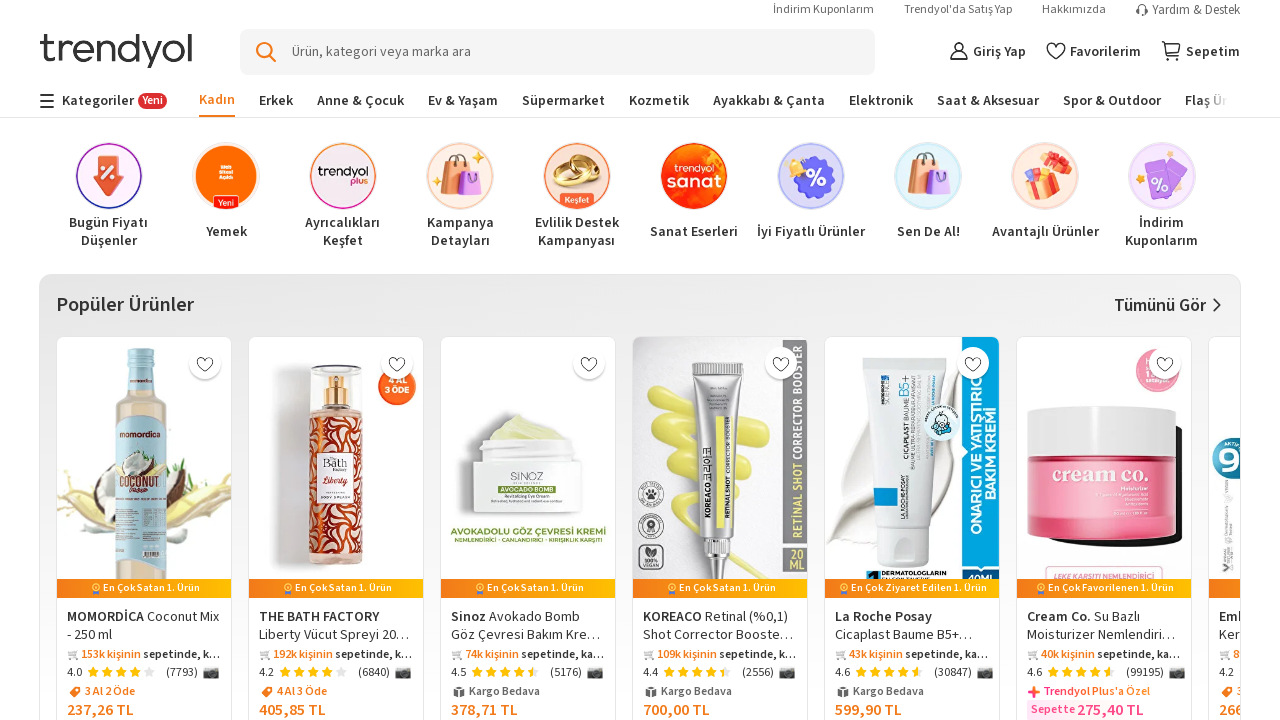